Tests mobile view of a learning path page by setting mobile device viewport dimensions

Starting URL: https://rahulshettyacademy.com/learning-path

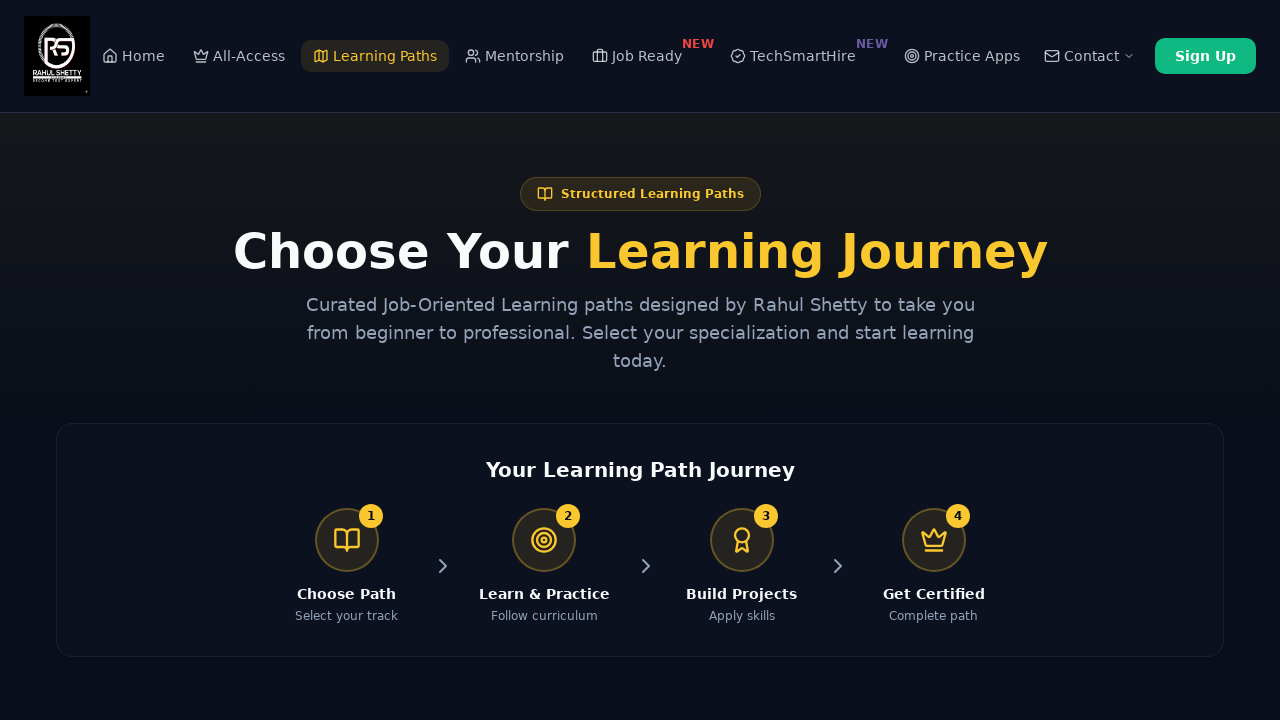

Learning path page loaded with mobile viewport (300x800)
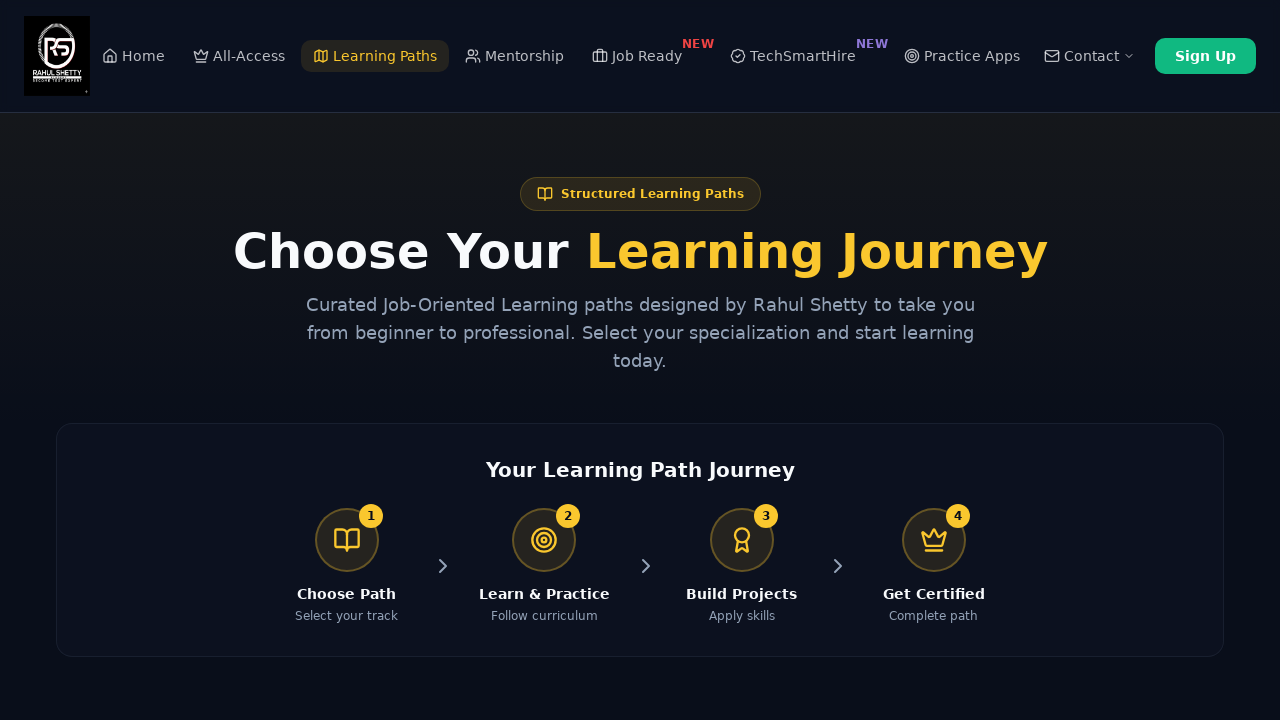

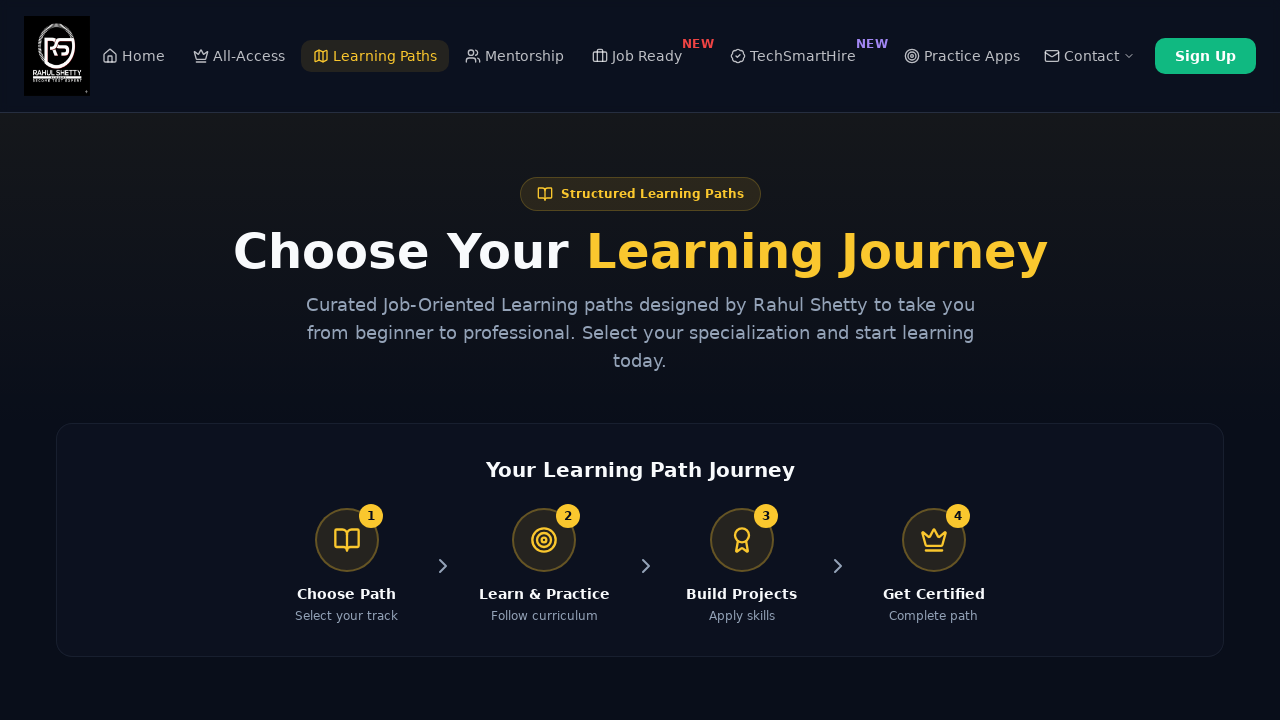